Demonstrates drag and drop action from a draggable element to a droppable target

Starting URL: https://crossbrowsertesting.github.io/drag-and-drop

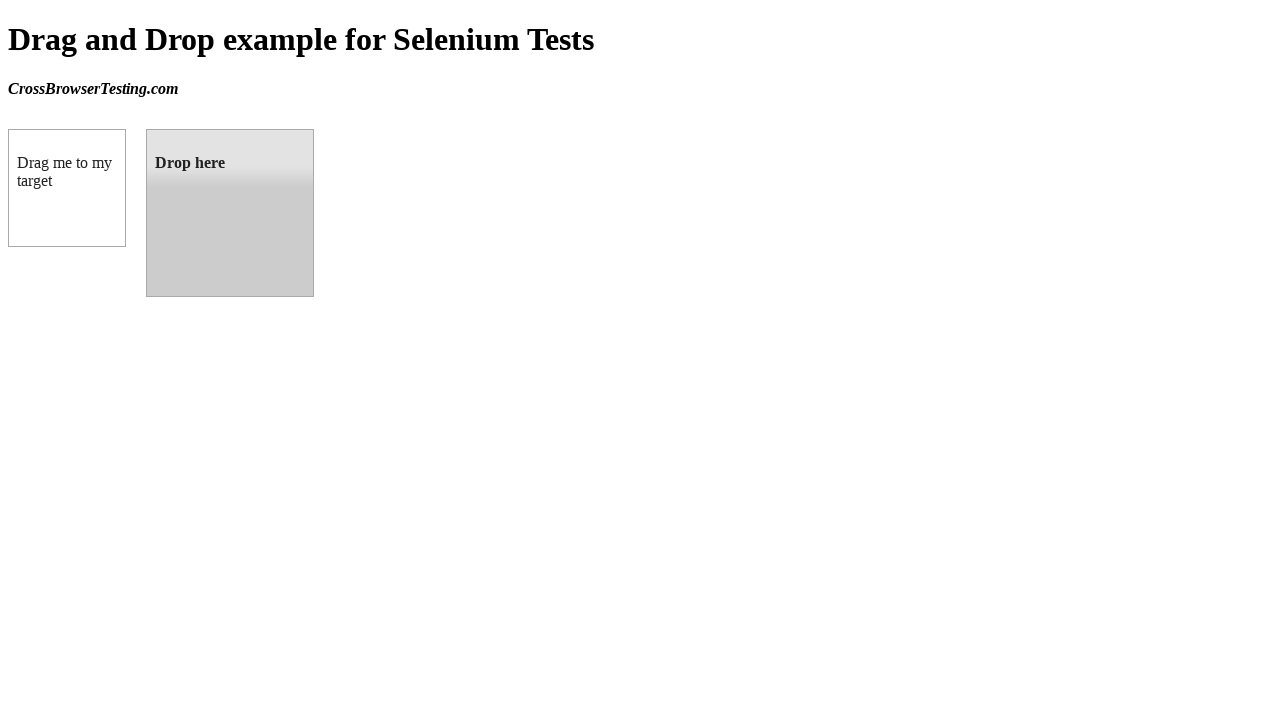

Navigated to drag and drop demo page
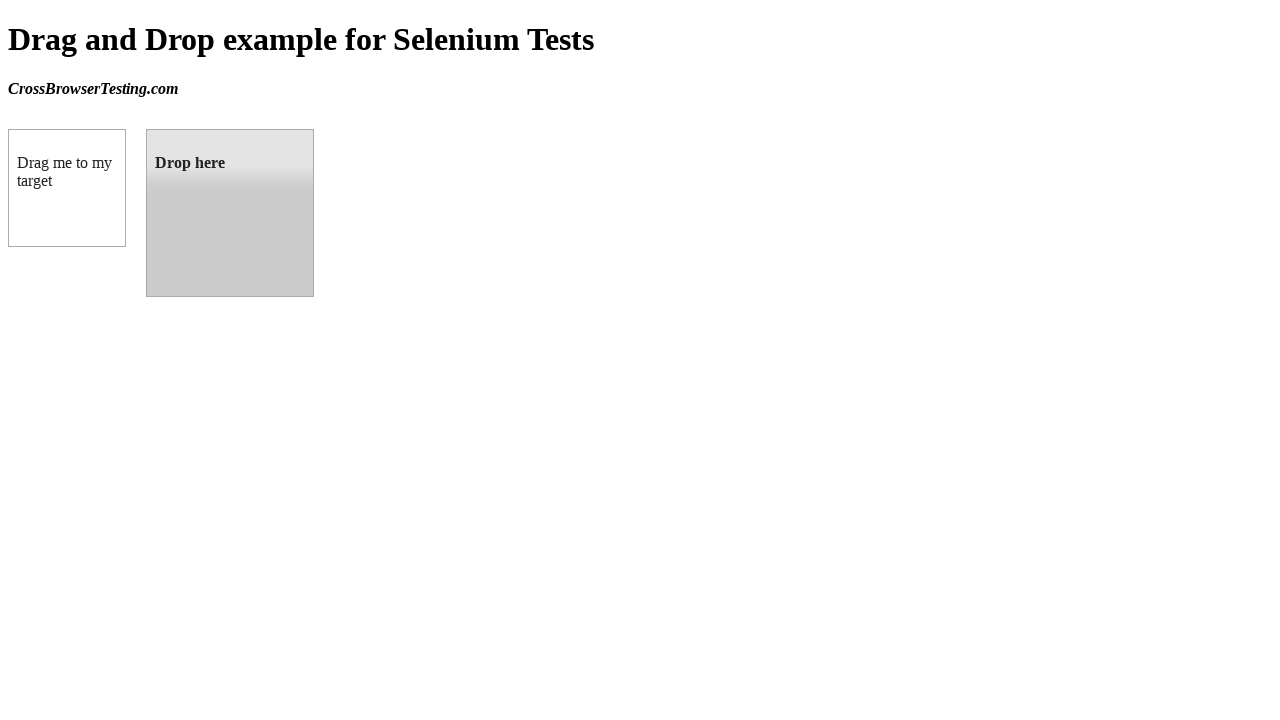

Located draggable source element
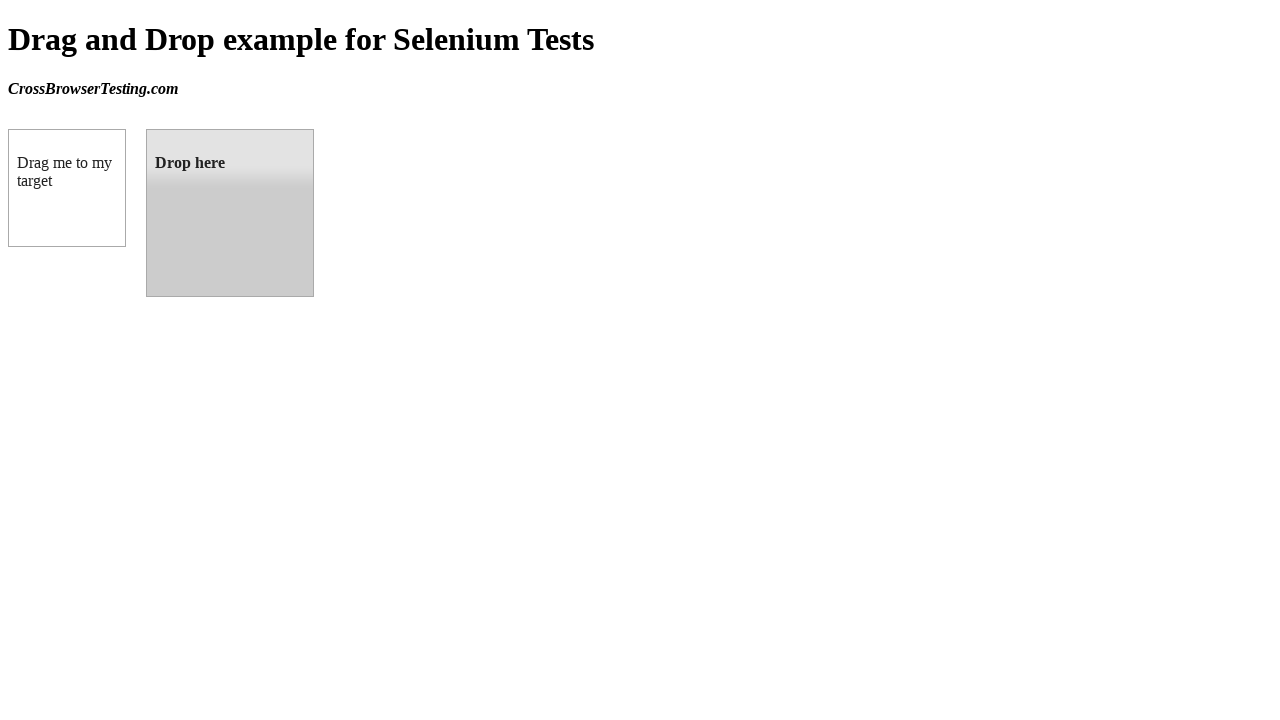

Located droppable target element
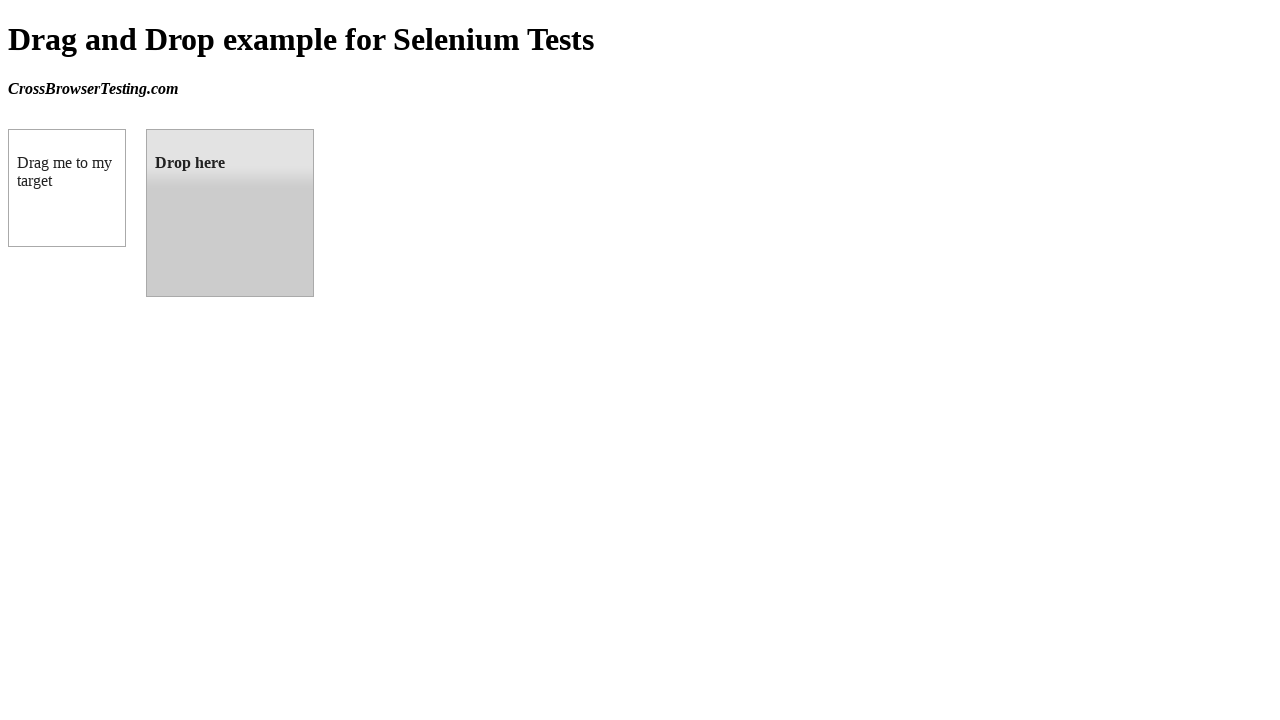

Performed drag and drop action from draggable element to droppable target at (230, 213)
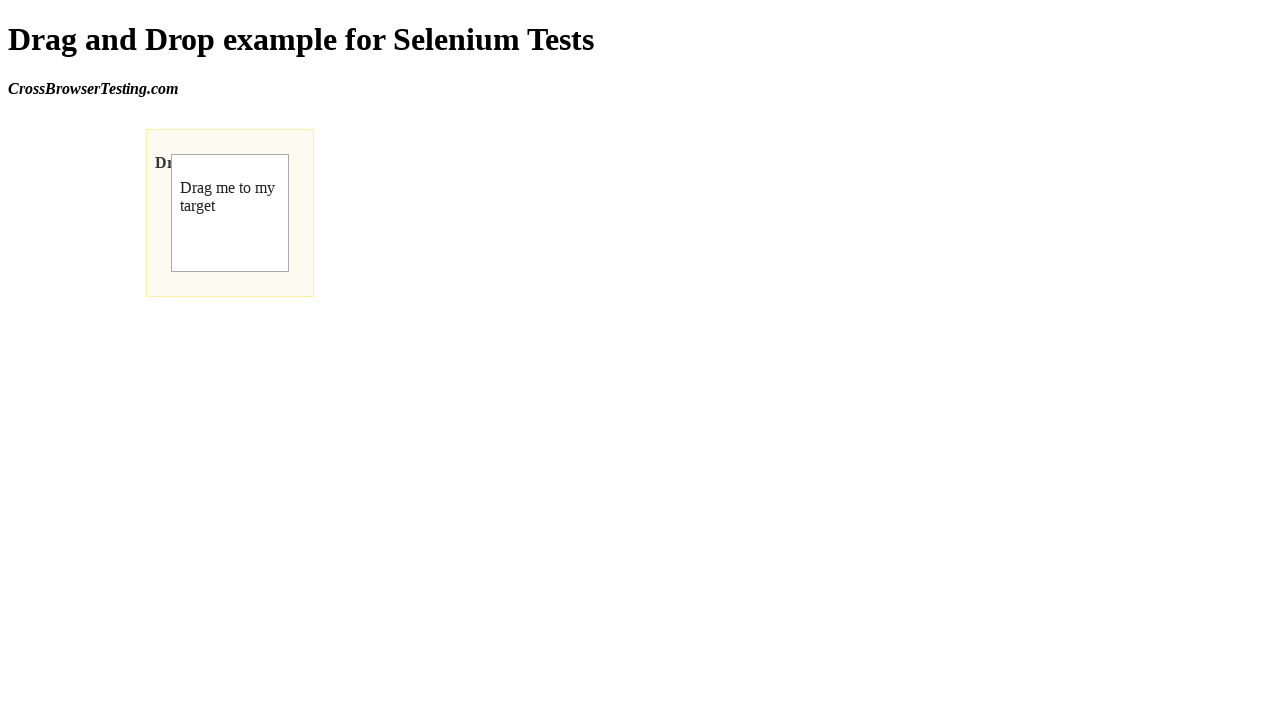

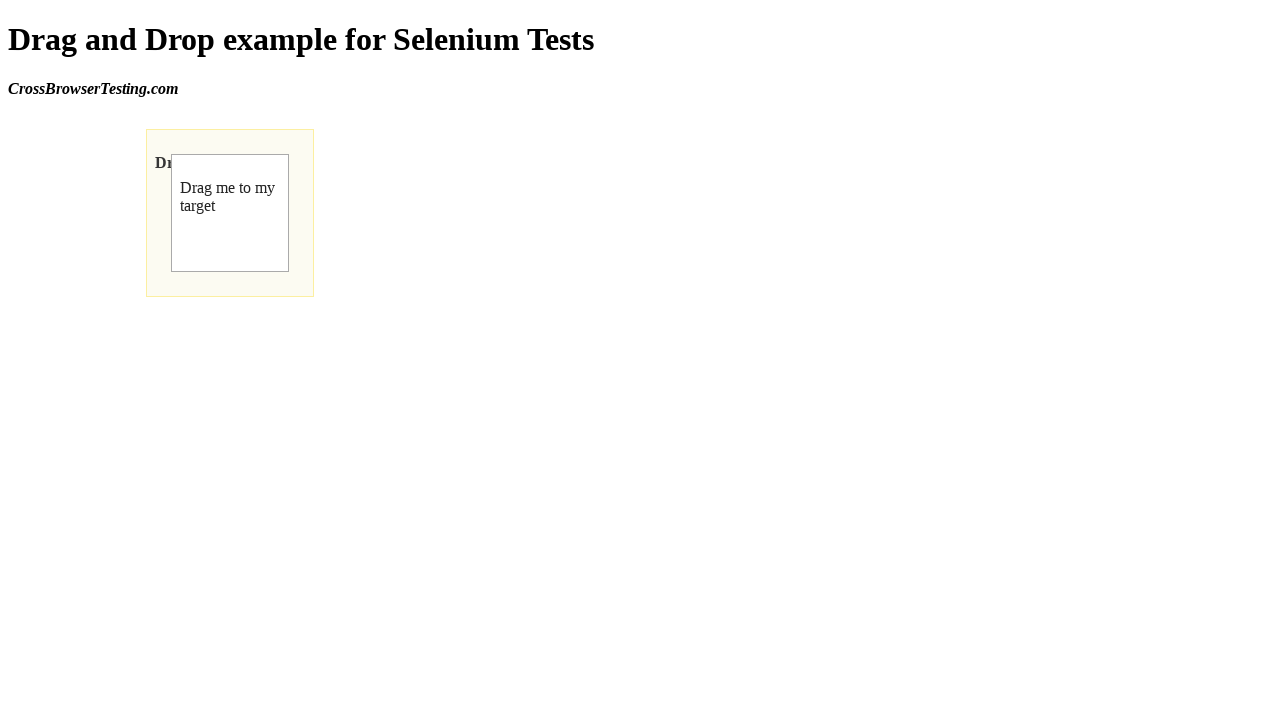